Tests page scrolling functionality on YouTube by pressing PAGE_DOWN multiple times and ARROW_DOWN to scroll down the page

Starting URL: https://youtube.com

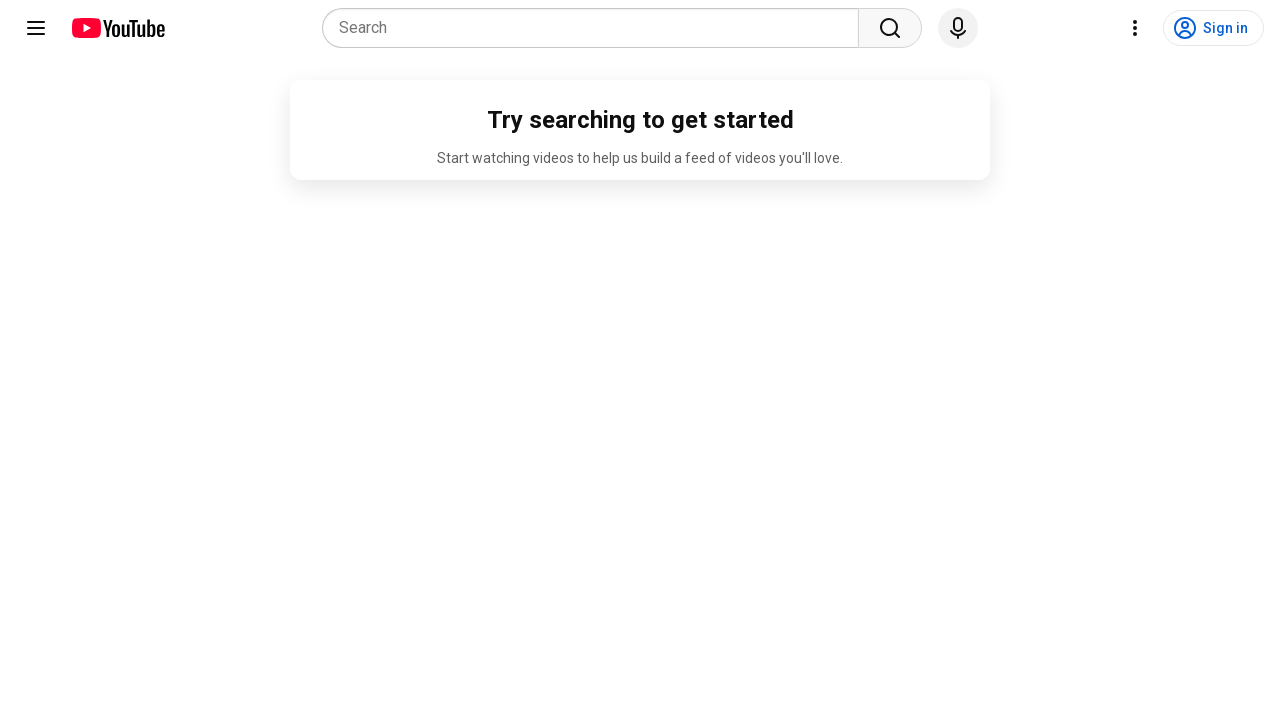

Navigated to YouTube homepage
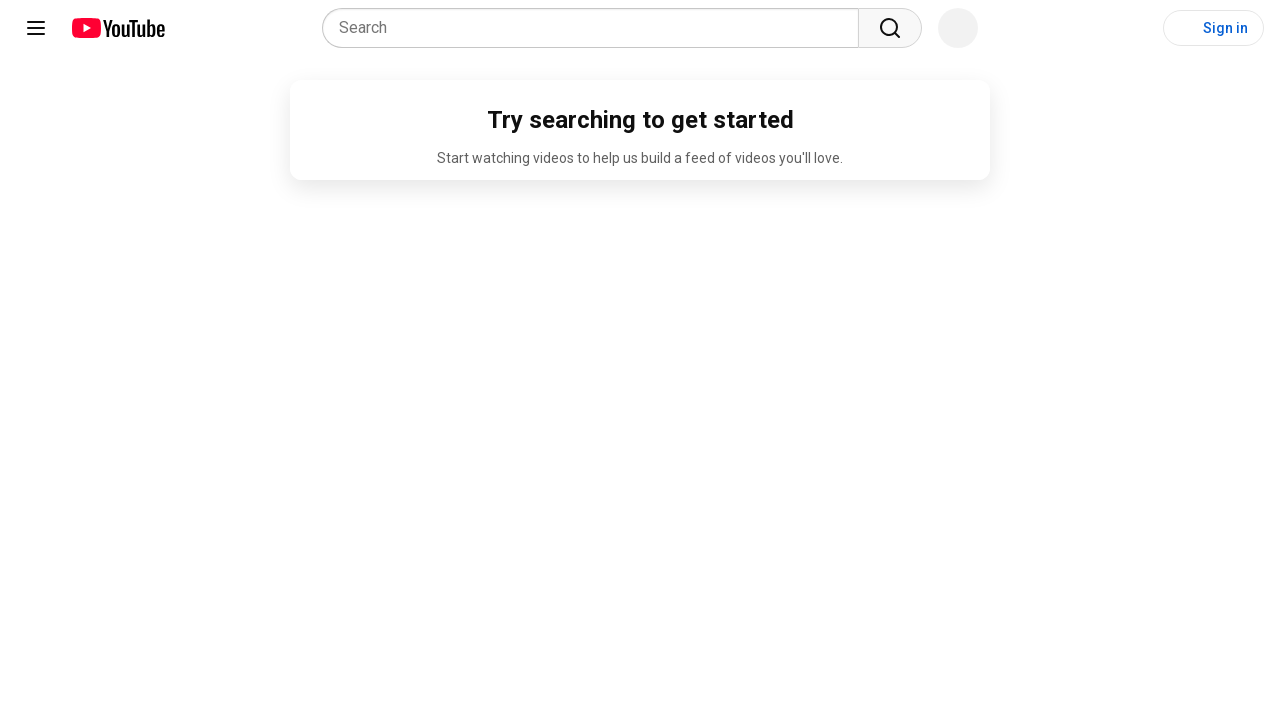

Pressed PAGE_DOWN to scroll down the page
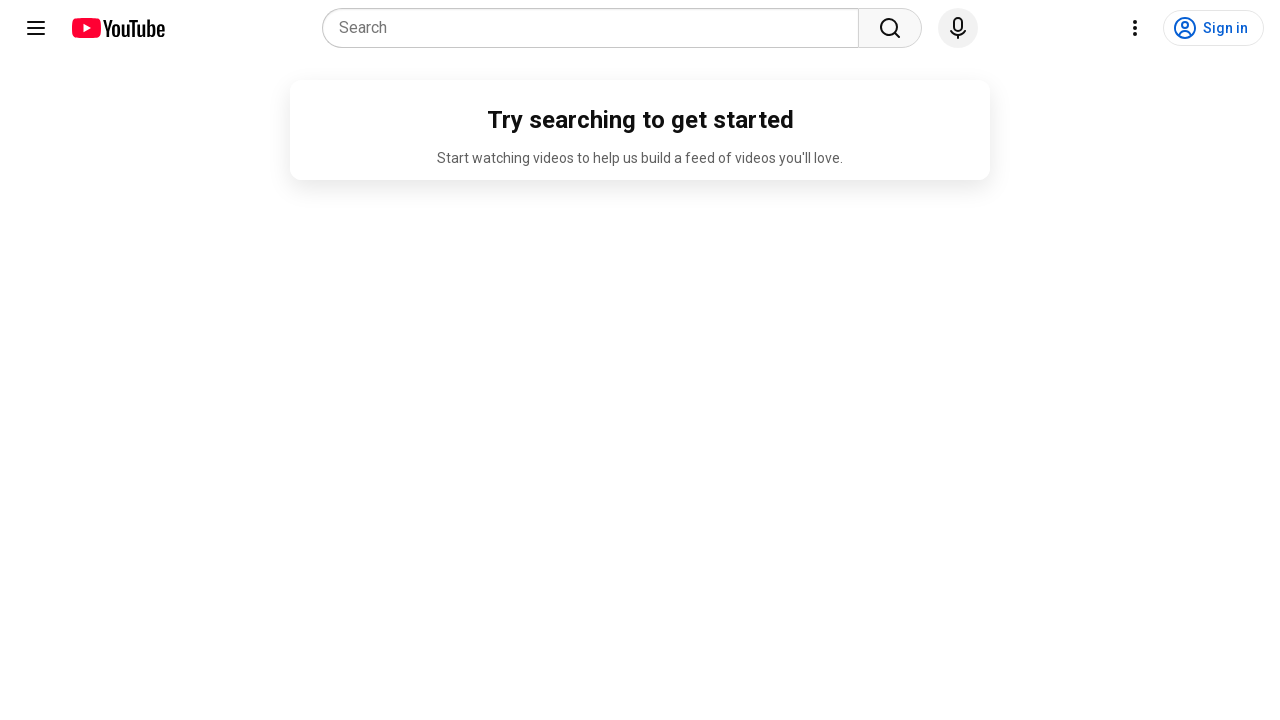

Pressed PAGE_DOWN again to scroll further down
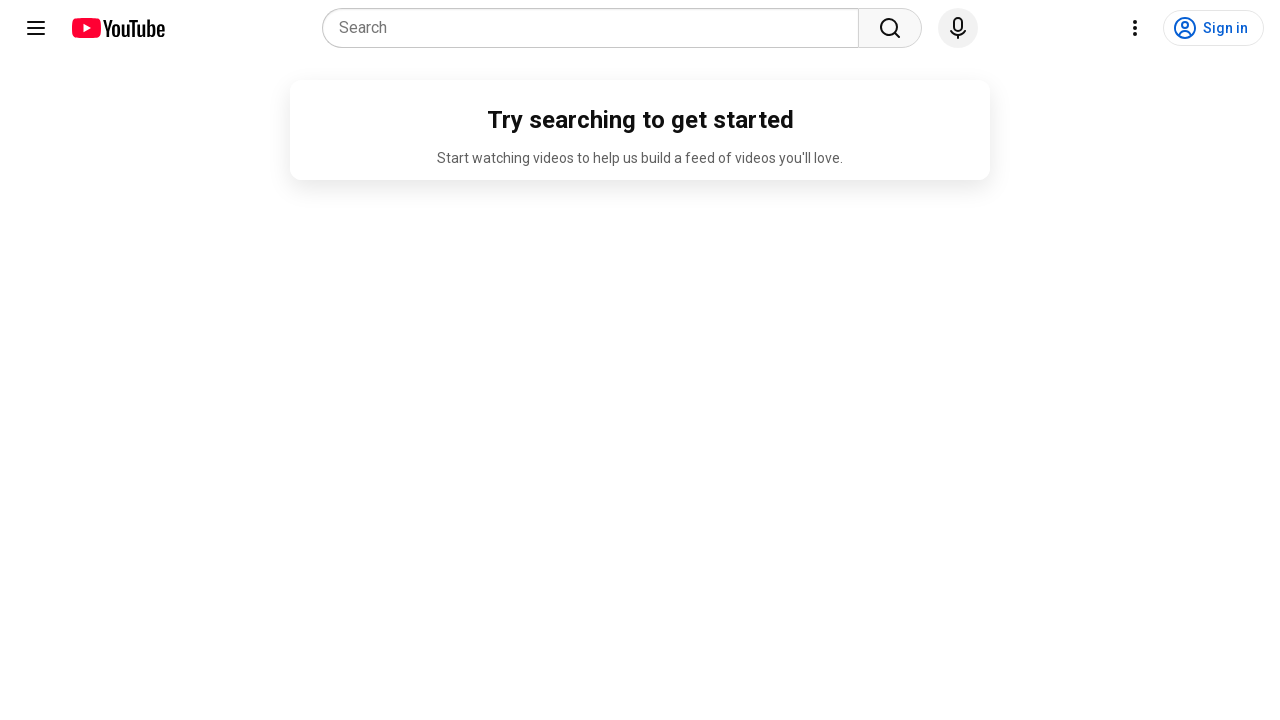

Pressed PAGE_DOWN a third time to continue scrolling
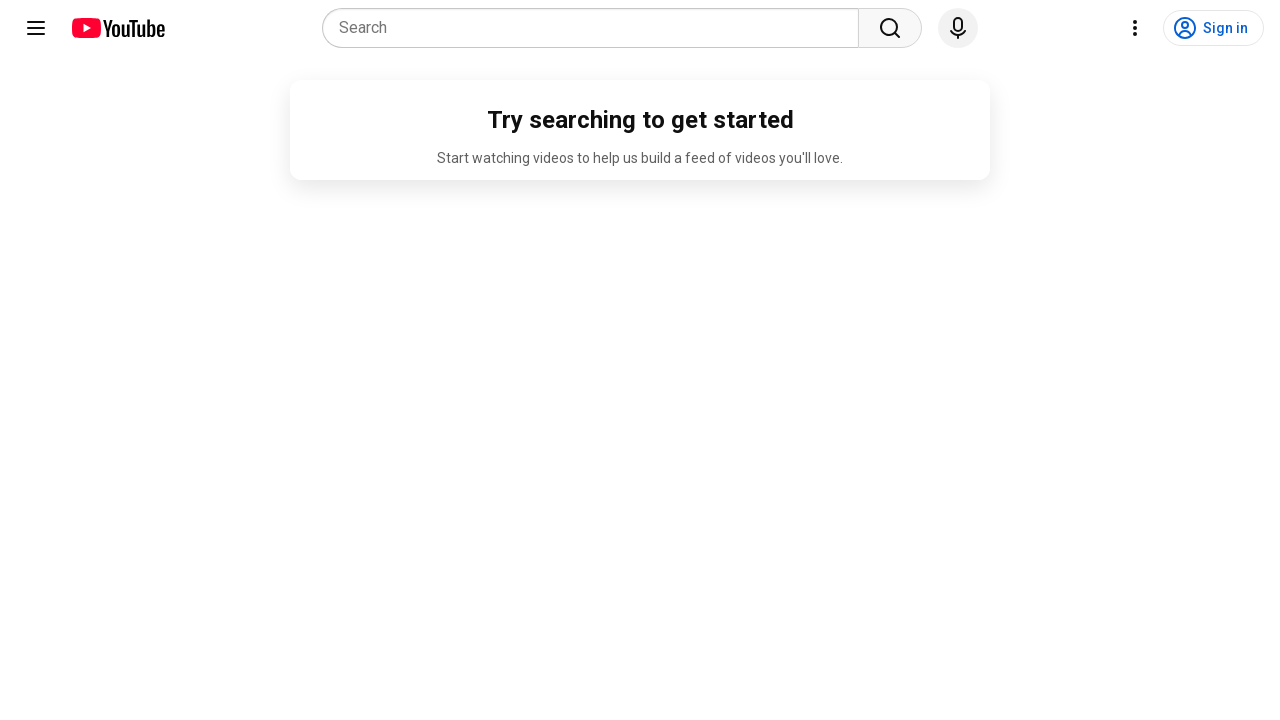

Pressed ARROW_DOWN to scroll incrementally down the page
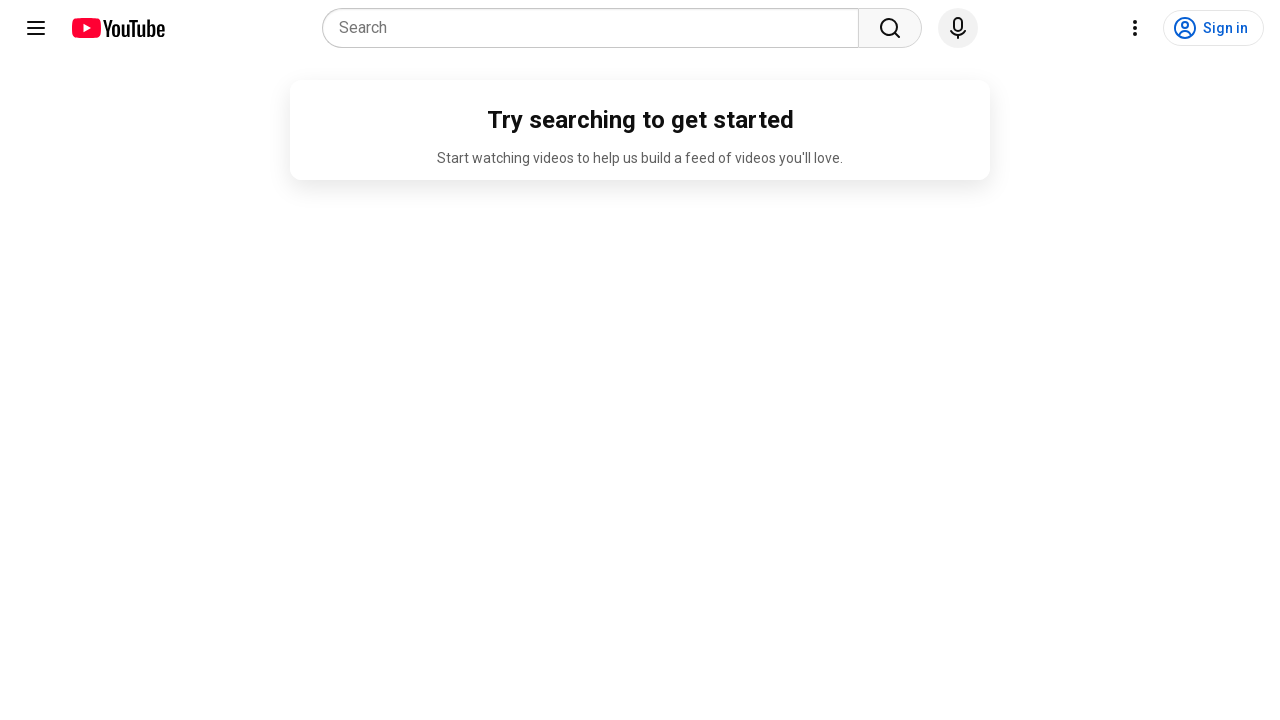

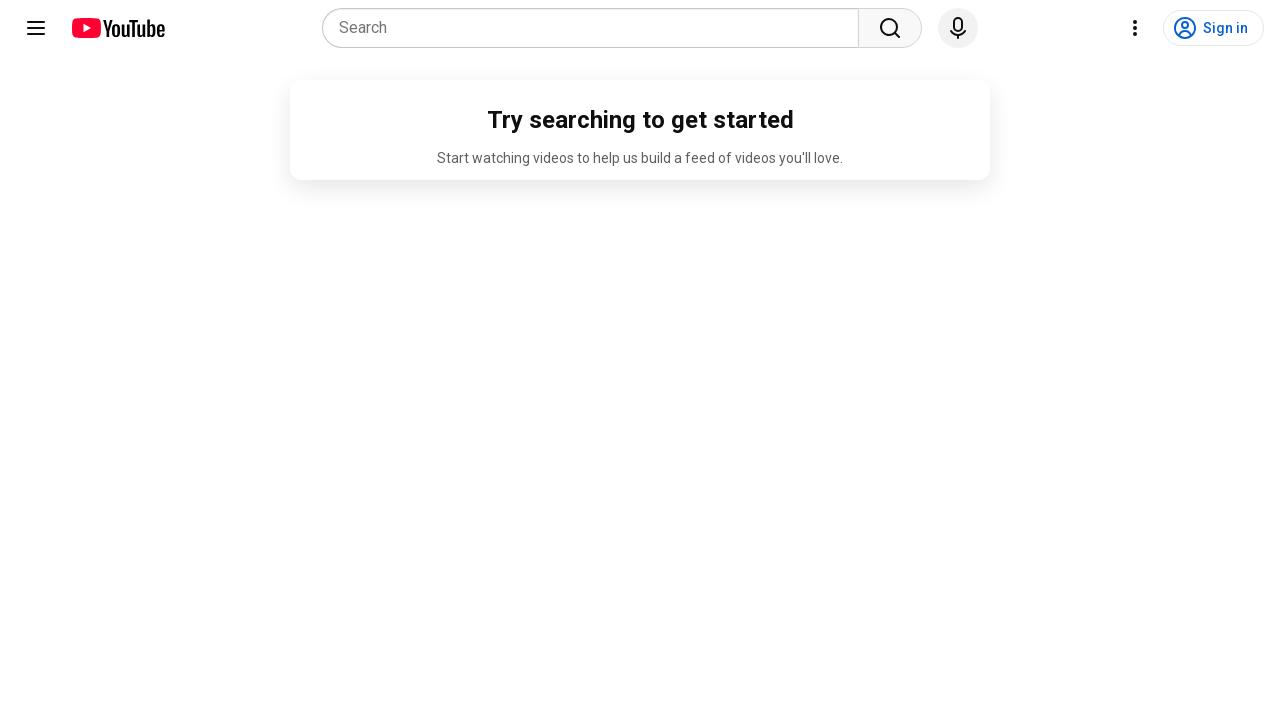